Tests user registration flow on ParaBank by filling out all registration form fields (first name, last name, address, city, state, zip code, phone, SSN, username, password) and submitting the form, then logging out.

Starting URL: https://parabank.parasoft.com/parabank/register.htm

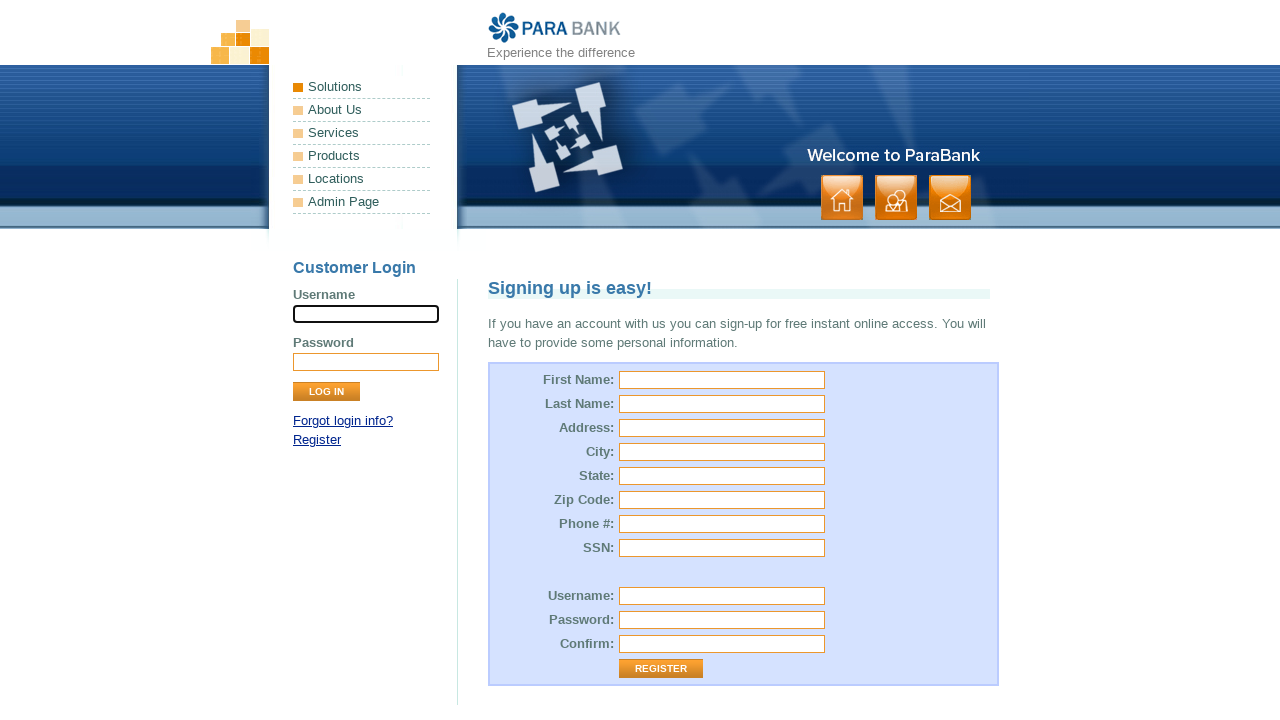

Registration form loaded and first name field is visible
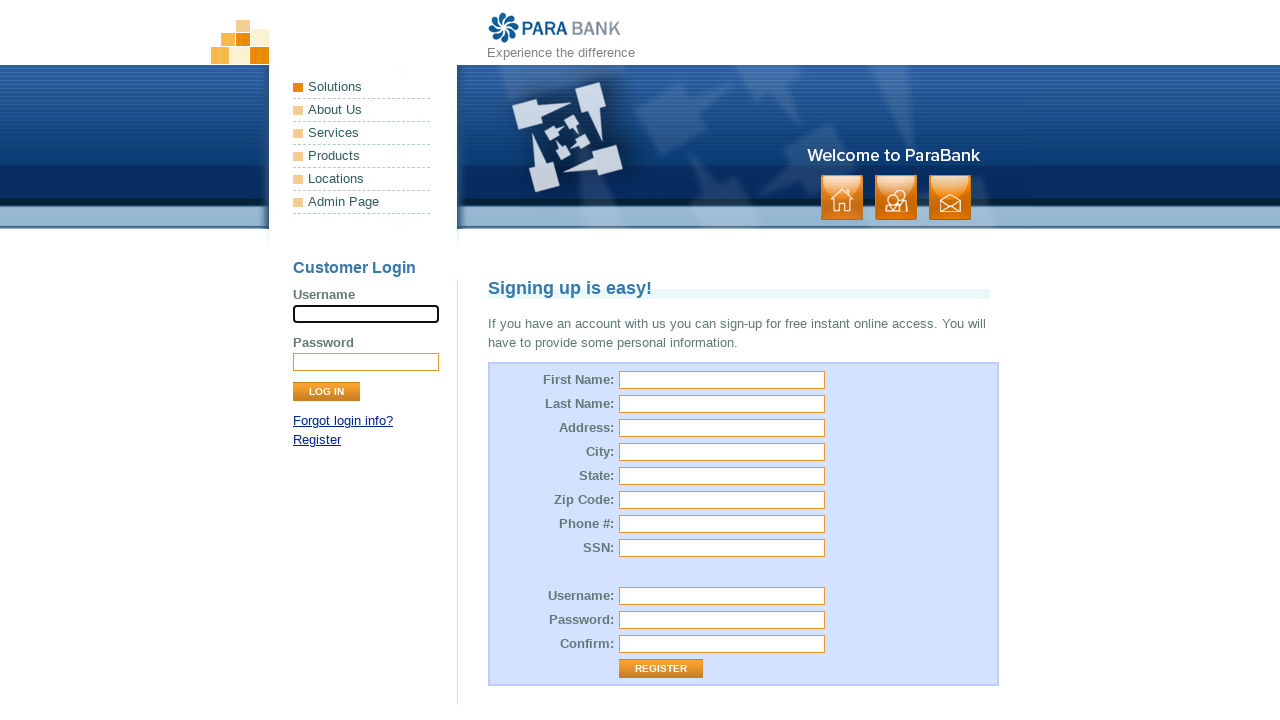

Filled first name field with 'Shanu' on input#customer\.firstName
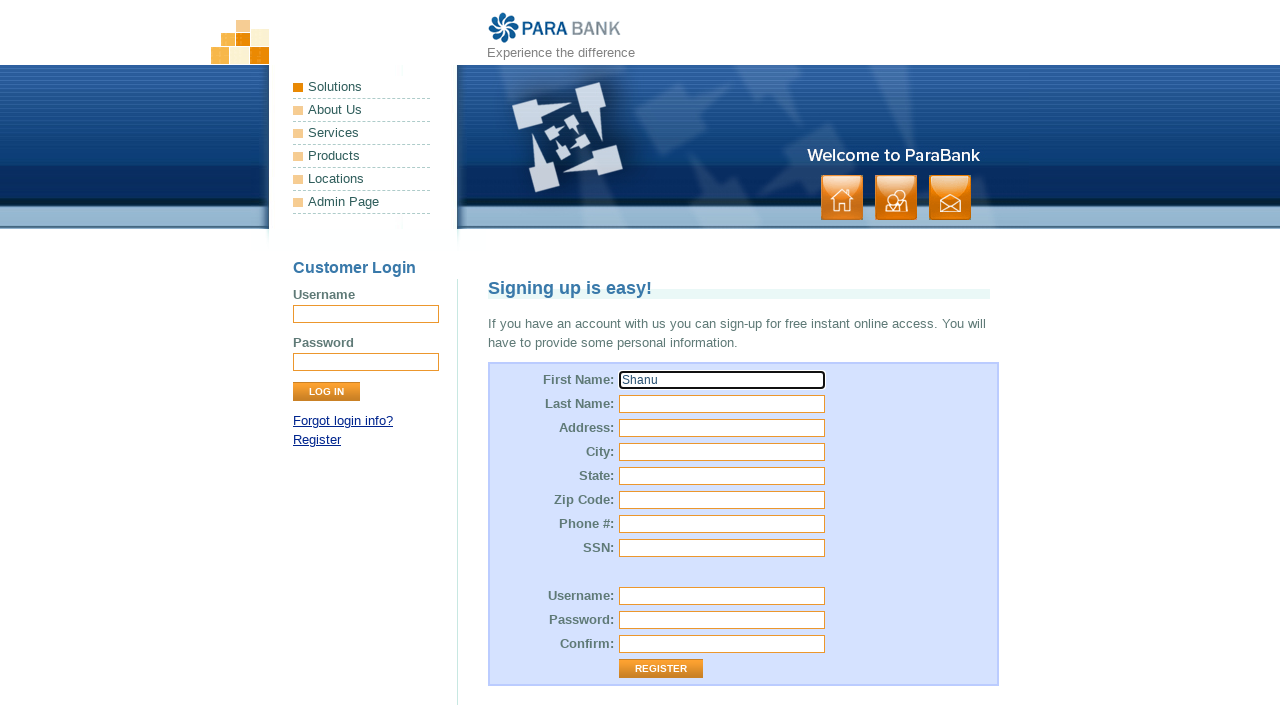

Filled last name field with 'Mahajan' on input#customer\.lastName
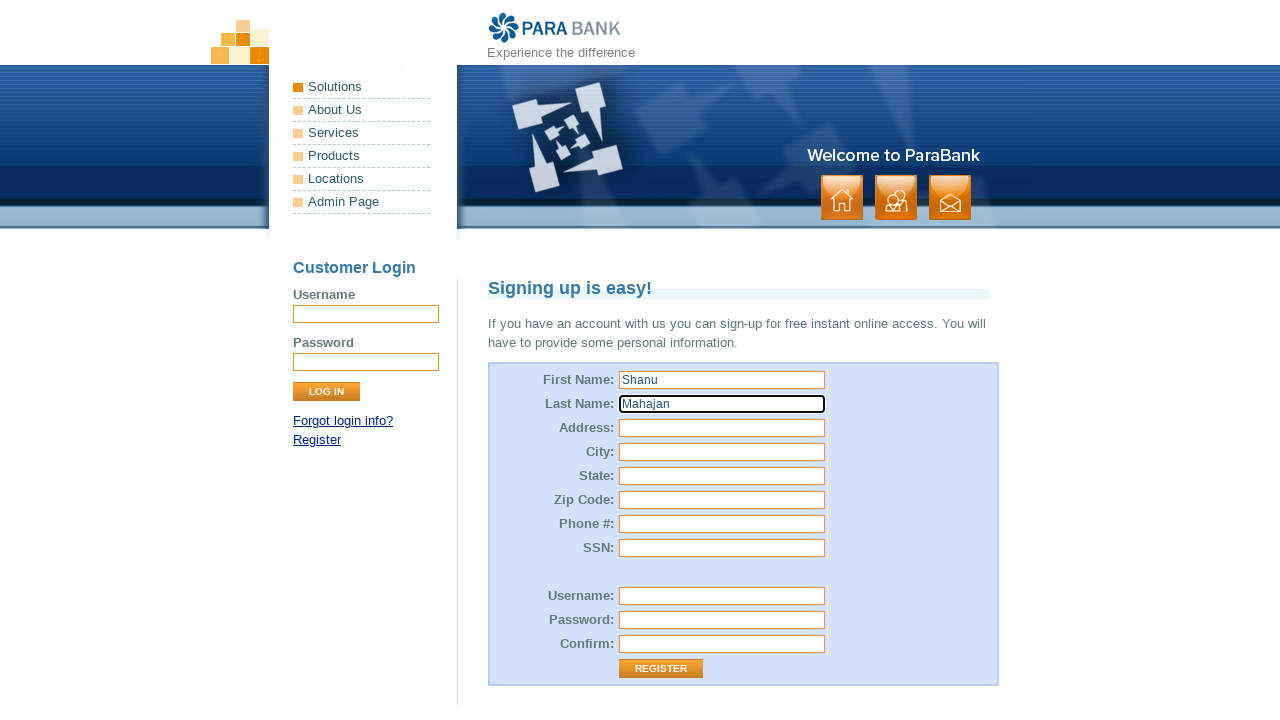

Filled street address field with '19/2 clerk colony' on input#customer\.address\.street
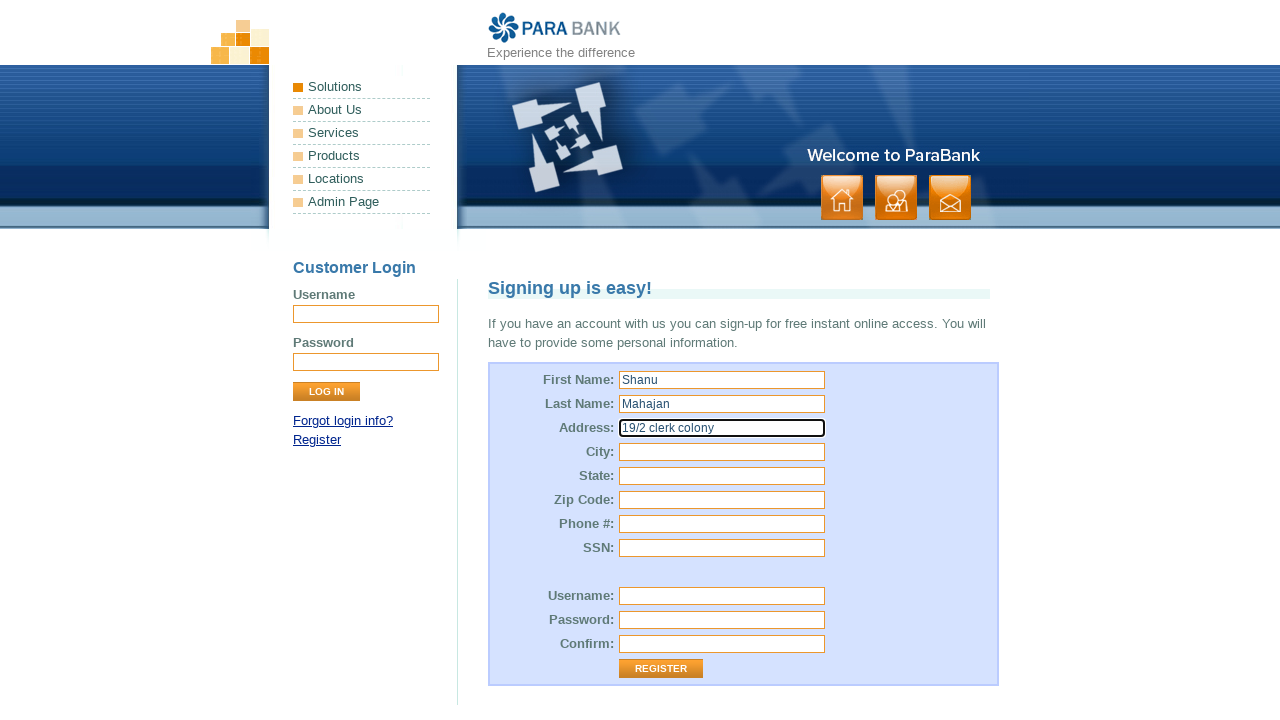

Filled city field with 'indore' on input#customer\.address\.city
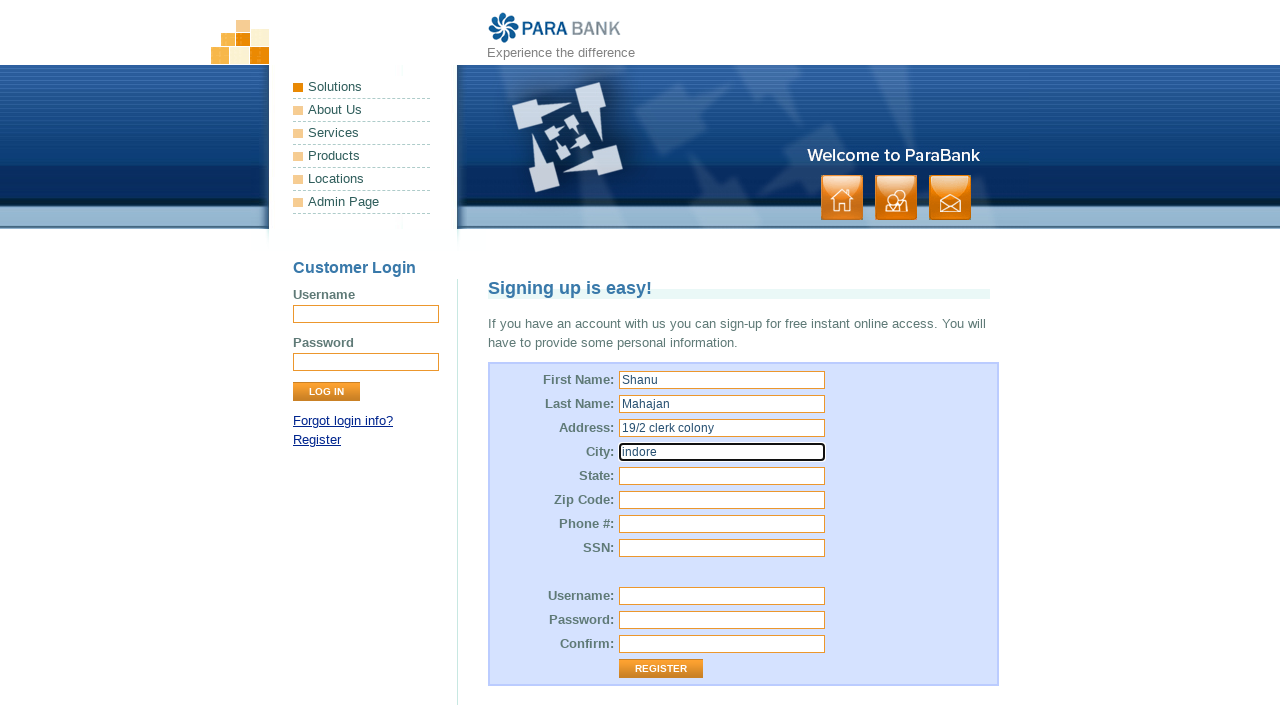

Filled state field with 'Madhya Pradesh' on input#customer\.address\.state
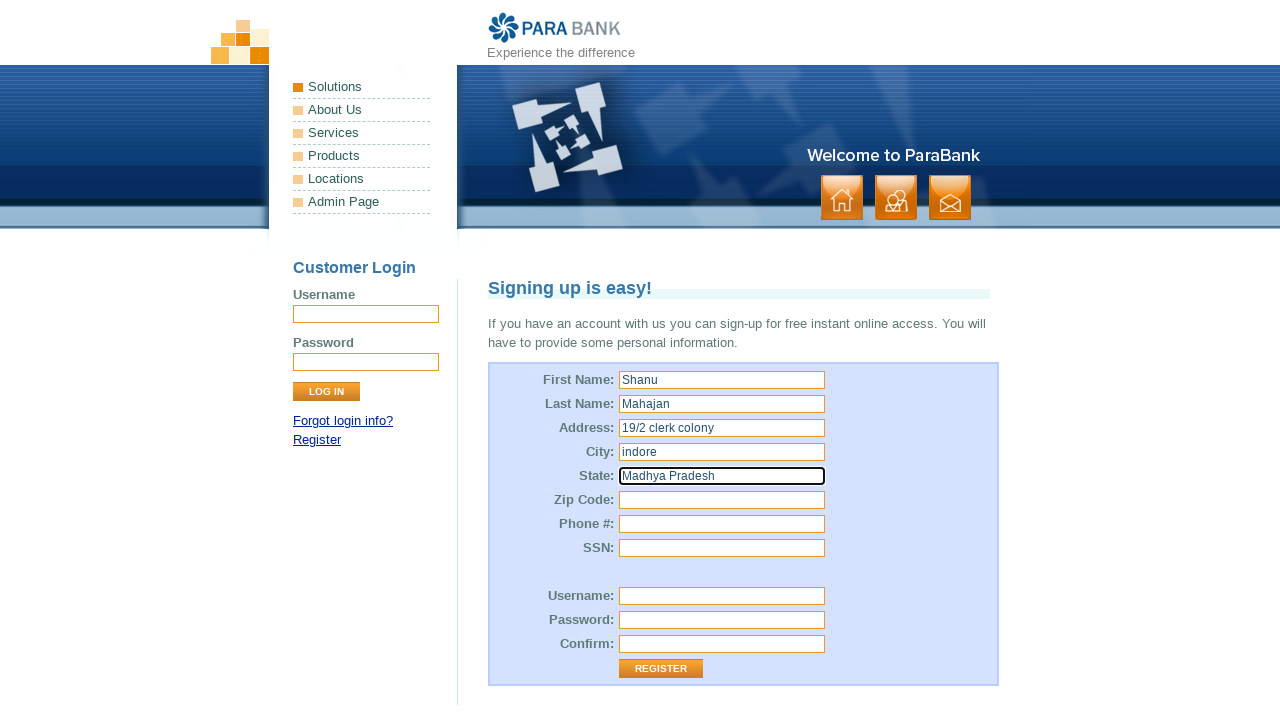

Filled zip code field with '452003' on input#customer\.address\.zipCode
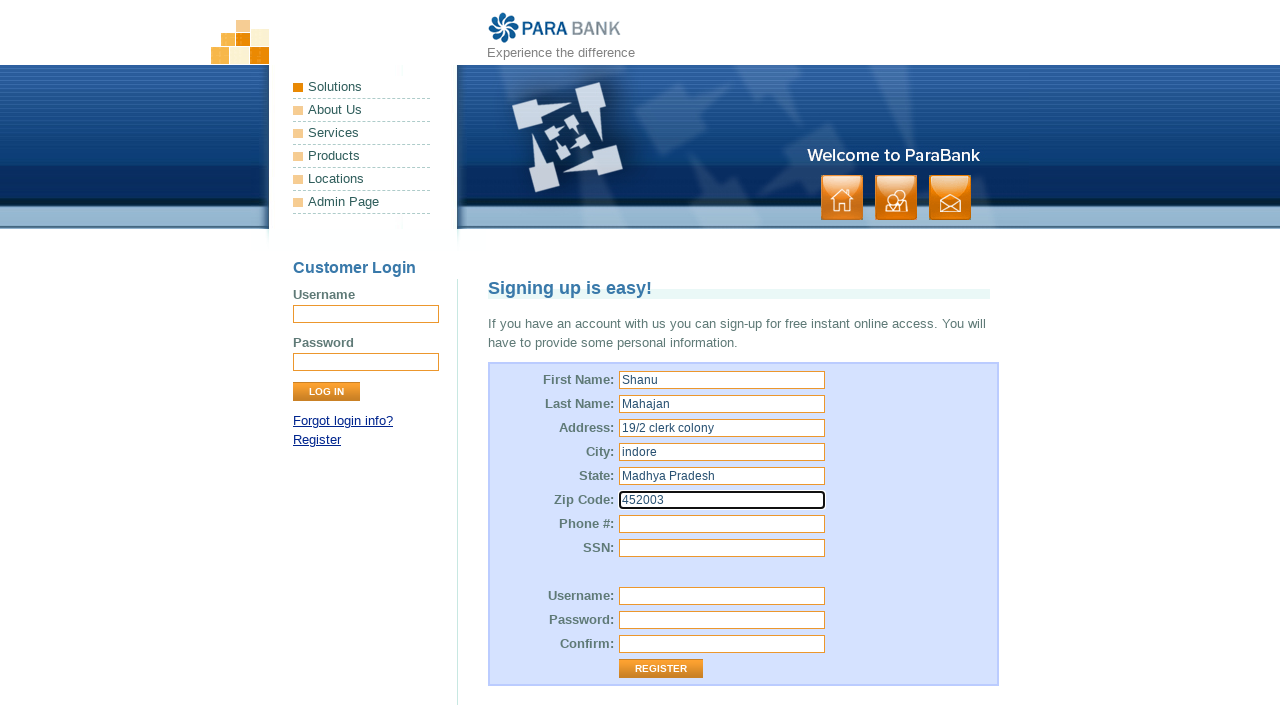

Filled phone number field with '9999900000' on input#customer\.phoneNumber
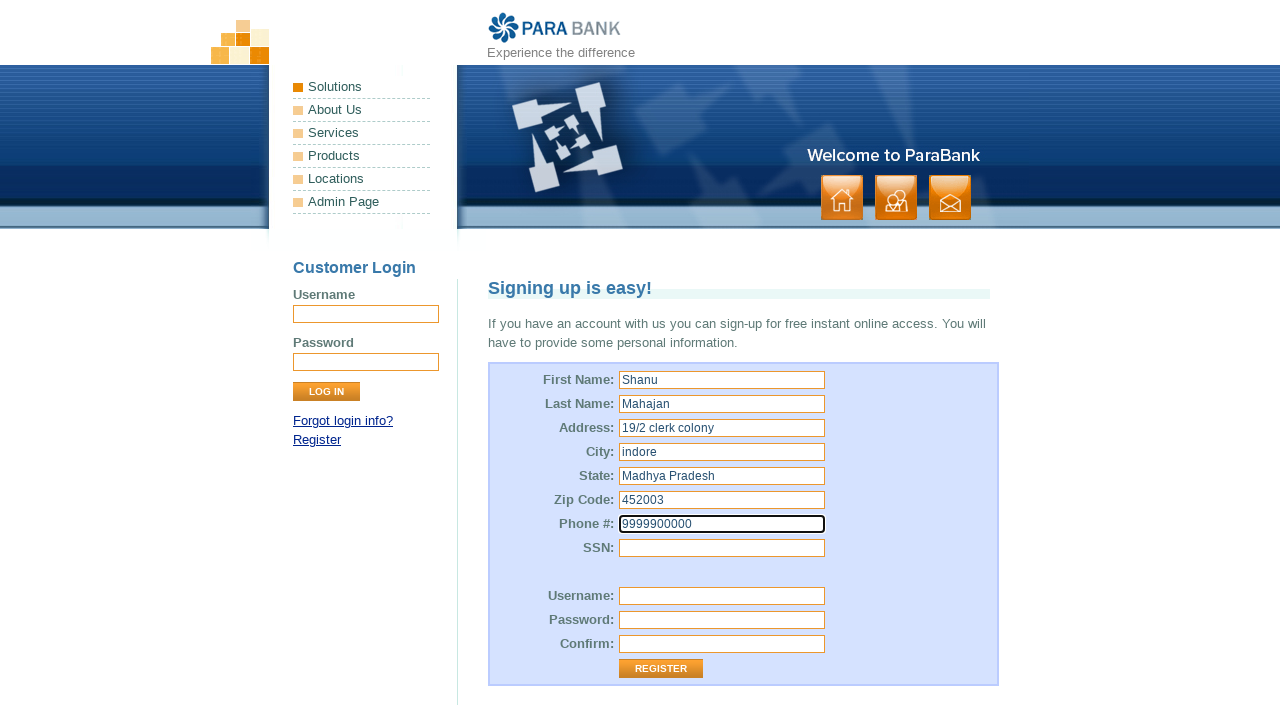

Filled SSN field with '1234567890' on input#customer\.ssn
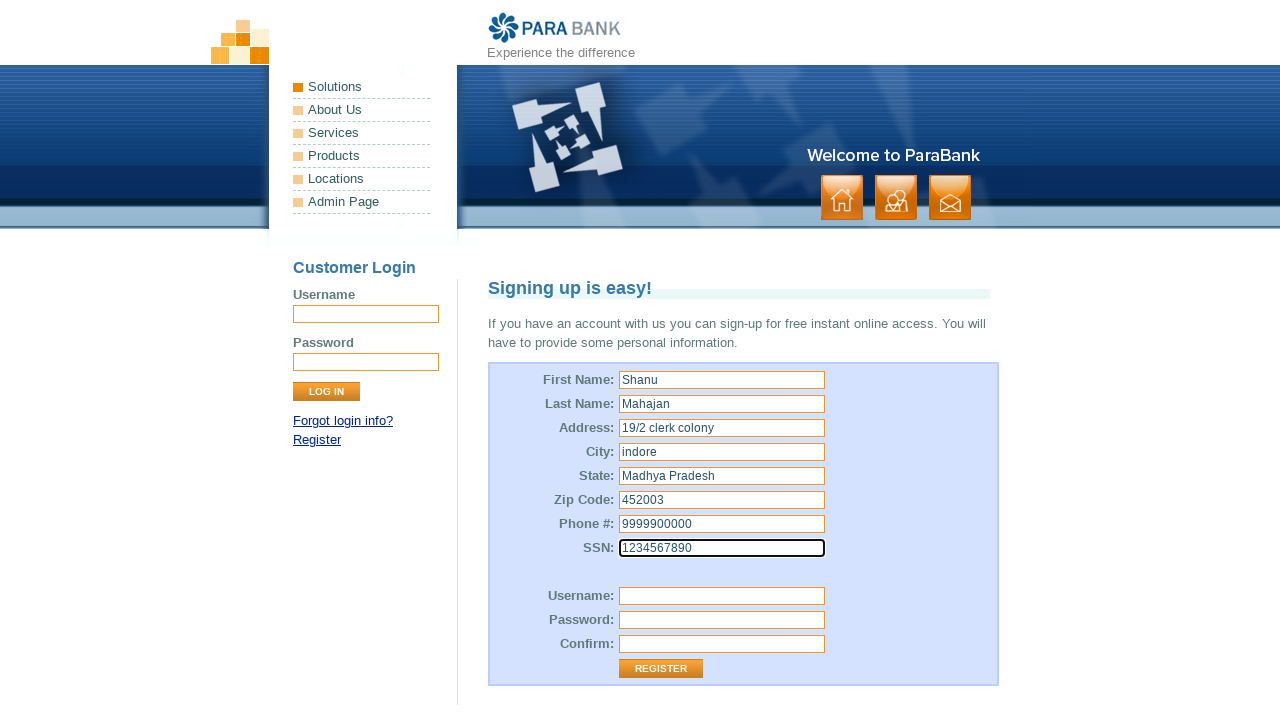

Filled username field with randomly generated username 'testuser1606' on input#customer\.username
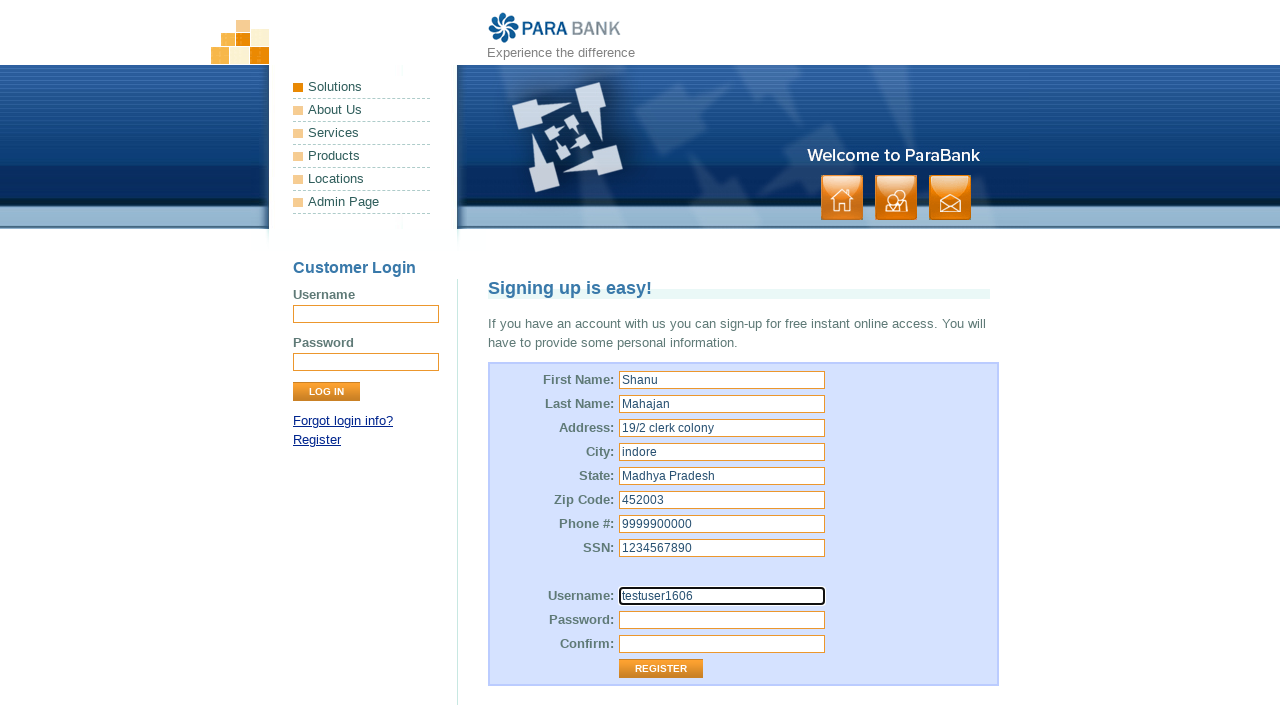

Filled password field with secure password on input#customer\.password
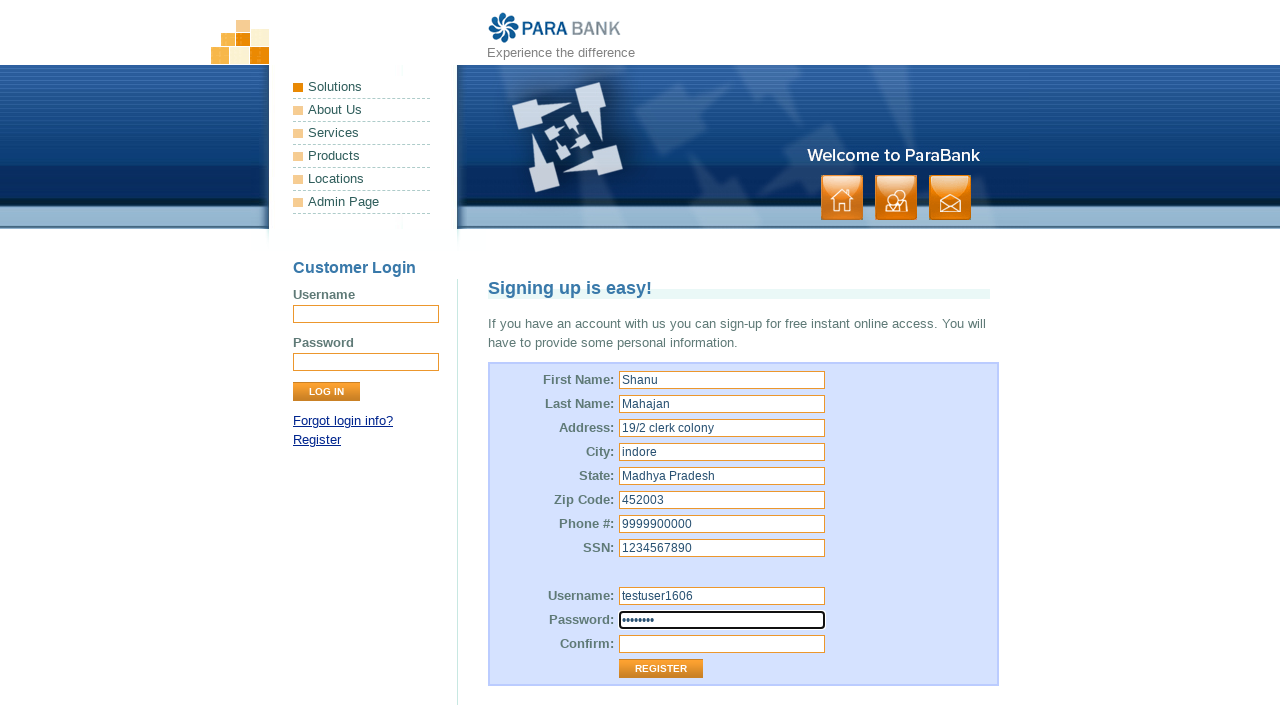

Filled confirm password field with matching password on input#repeatedPassword
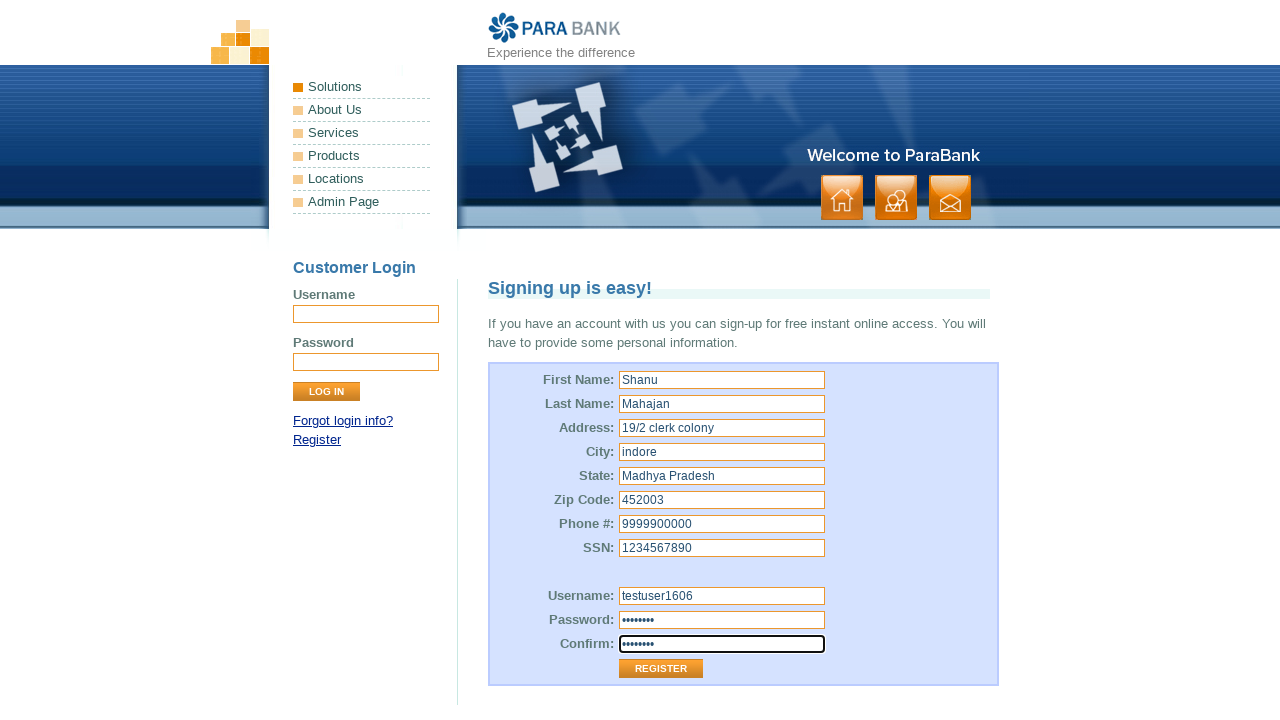

Clicked Register button to submit registration form at (661, 669) on input[value='Register']
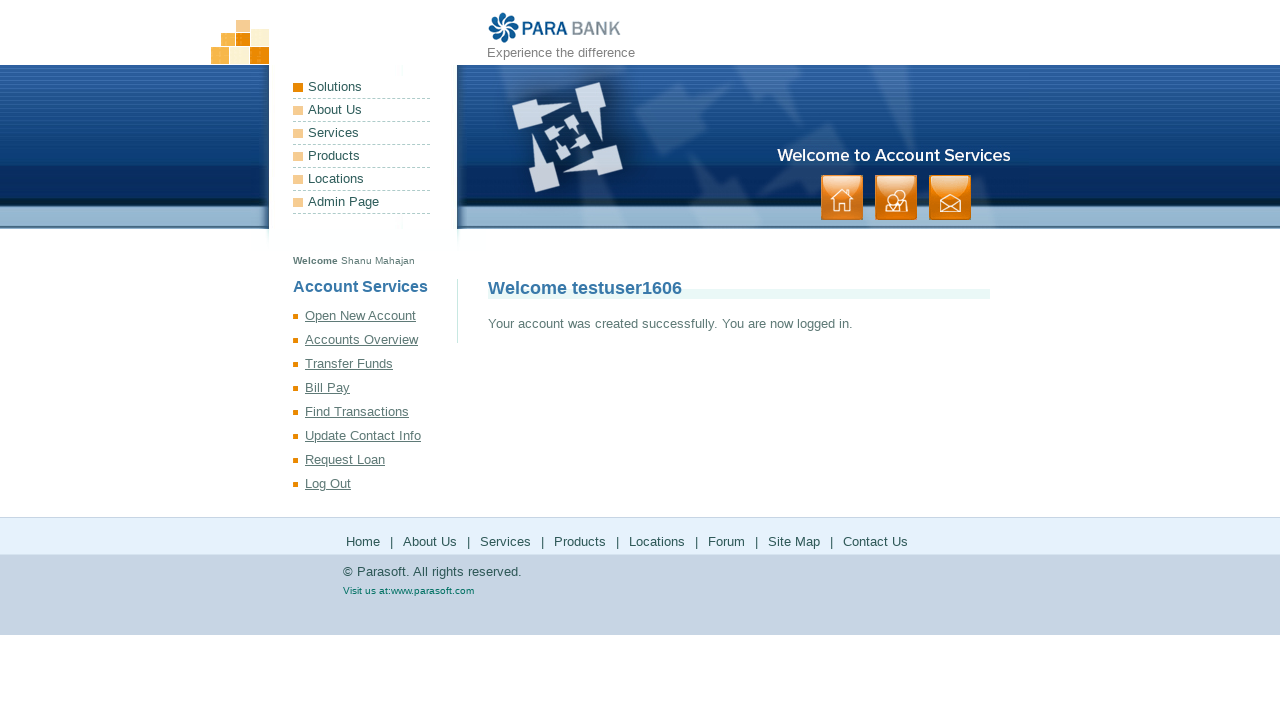

User successfully registered and logged in, Log Out button is visible
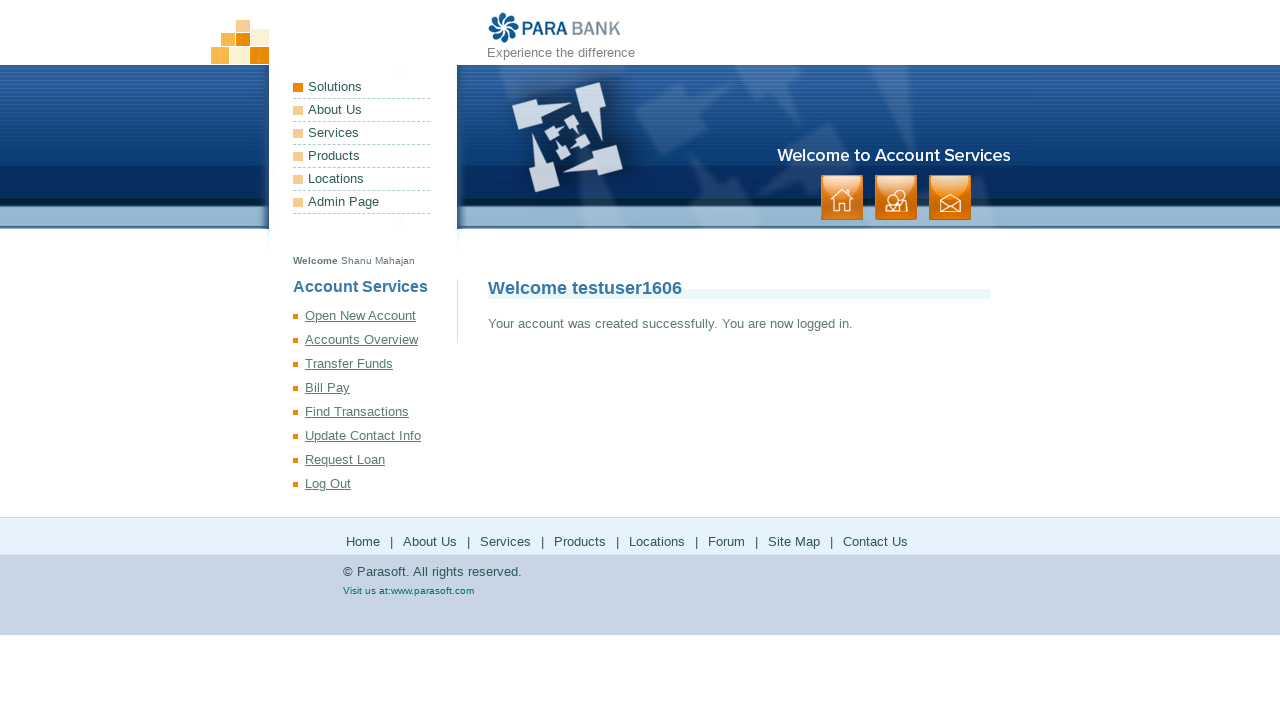

Clicked Log Out button to end user session at (375, 484) on a:has-text('Log Out')
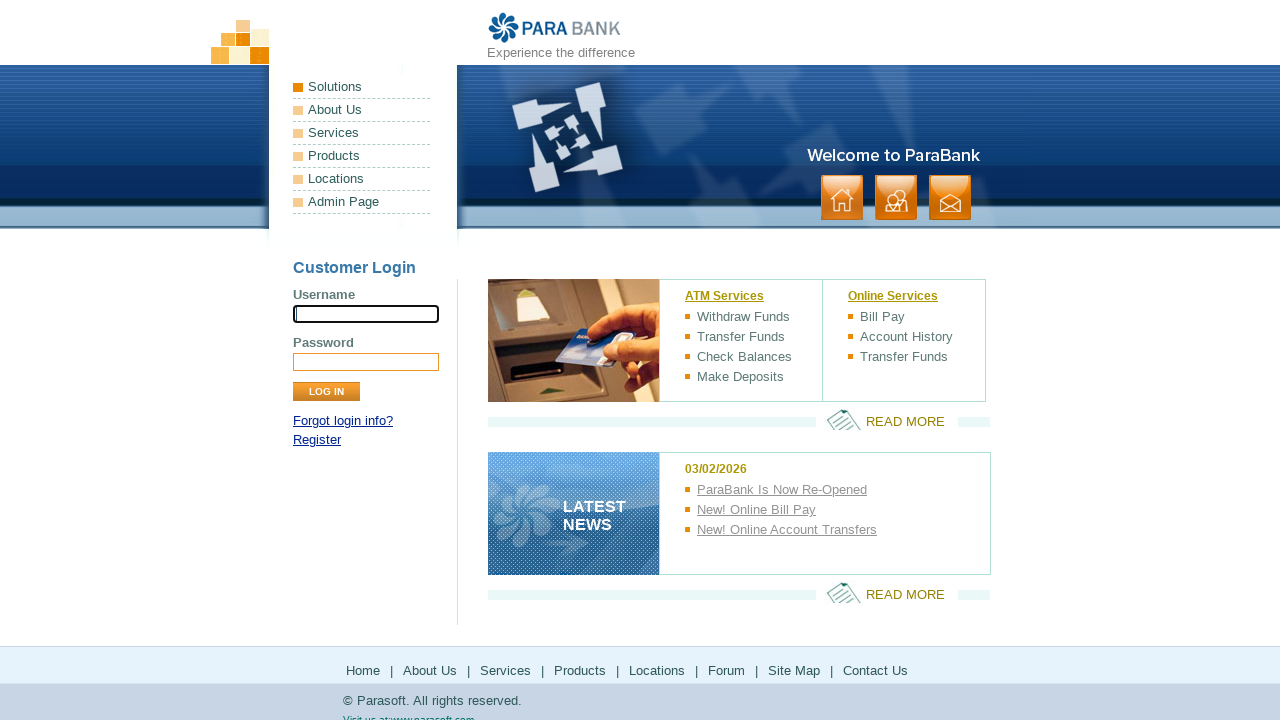

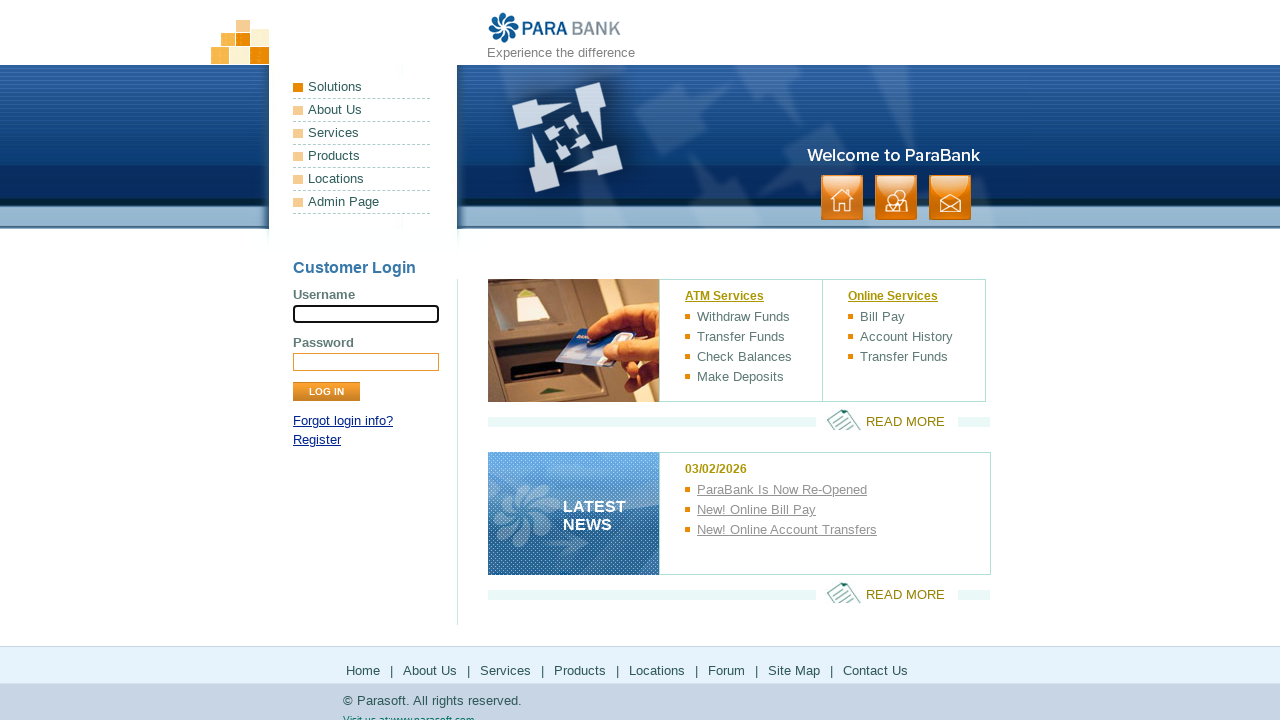